Tests TAB and ENTER key combination to navigate and activate the first focusable element on jQuery UI homepage

Starting URL: https://jqueryui.com/

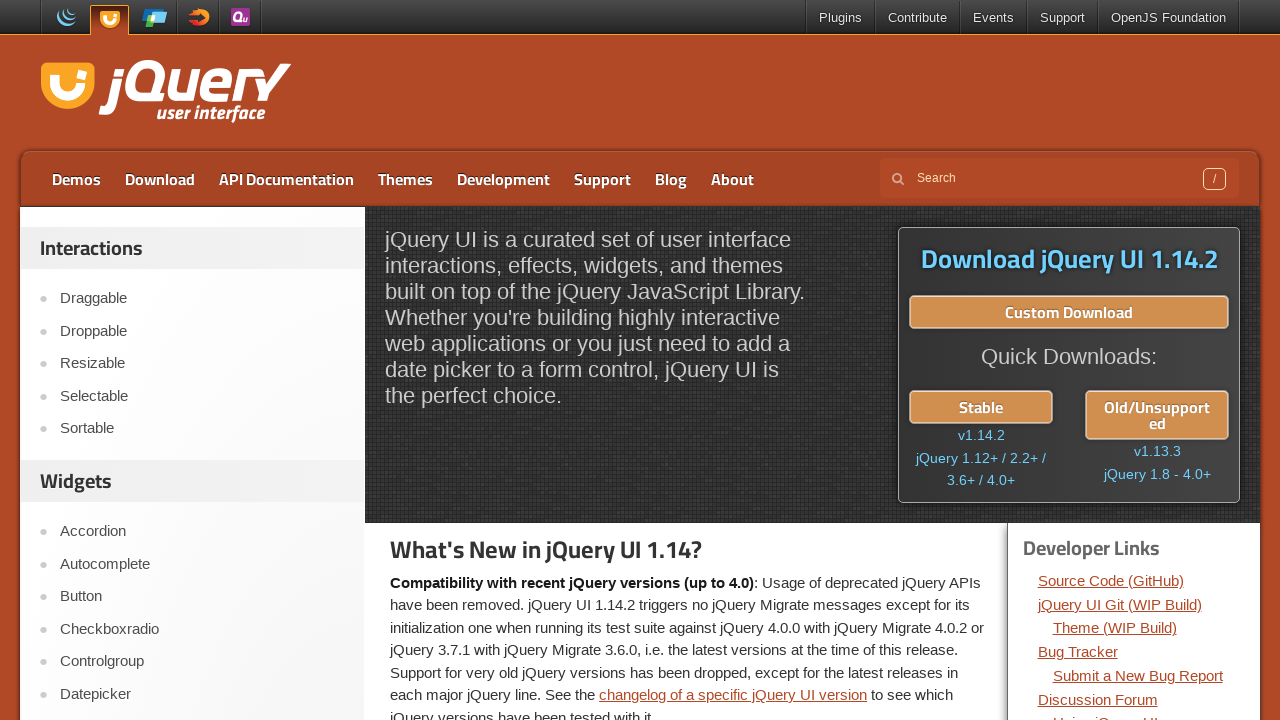

Navigated to jQuery UI homepage
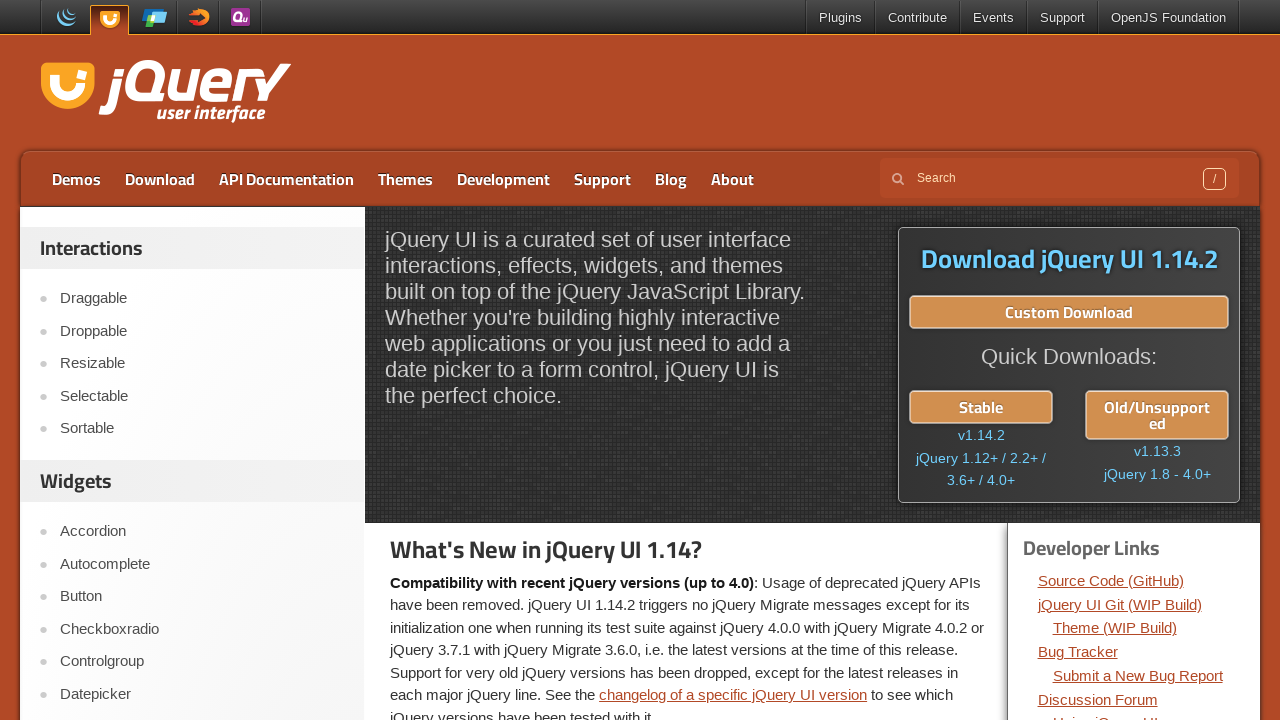

Pressed TAB to focus first focusable element
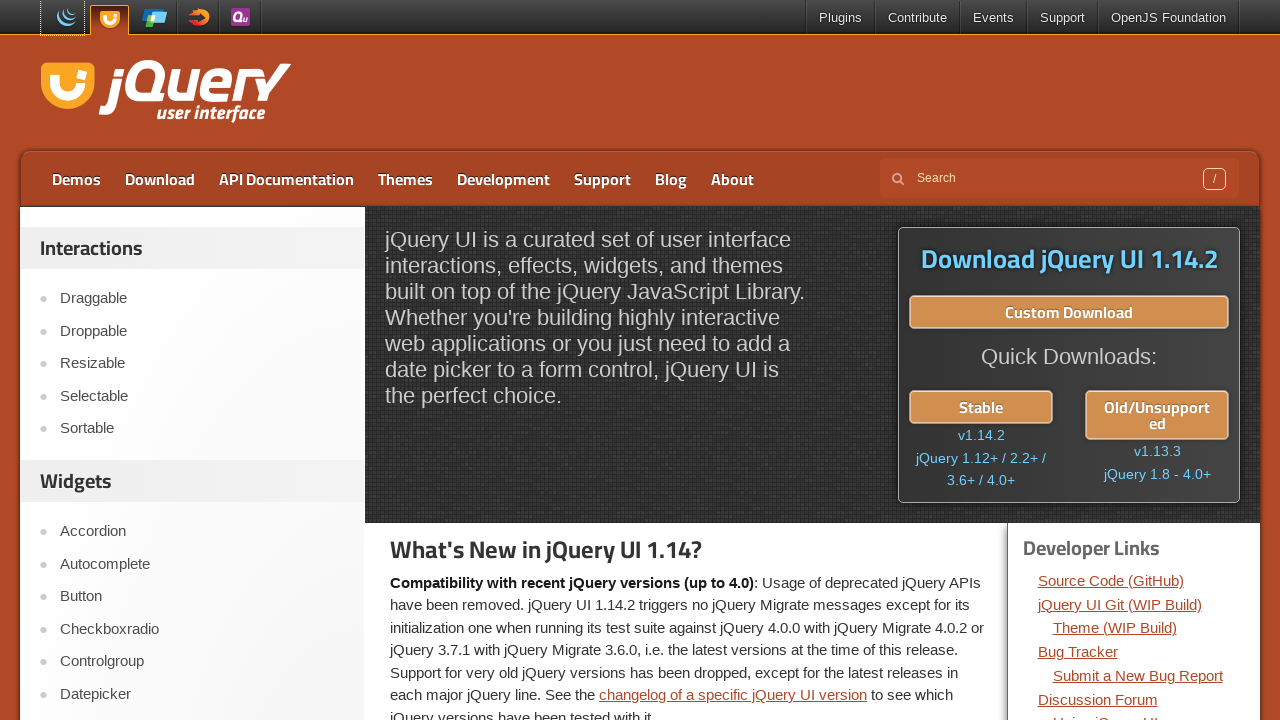

Pressed ENTER to activate focused element
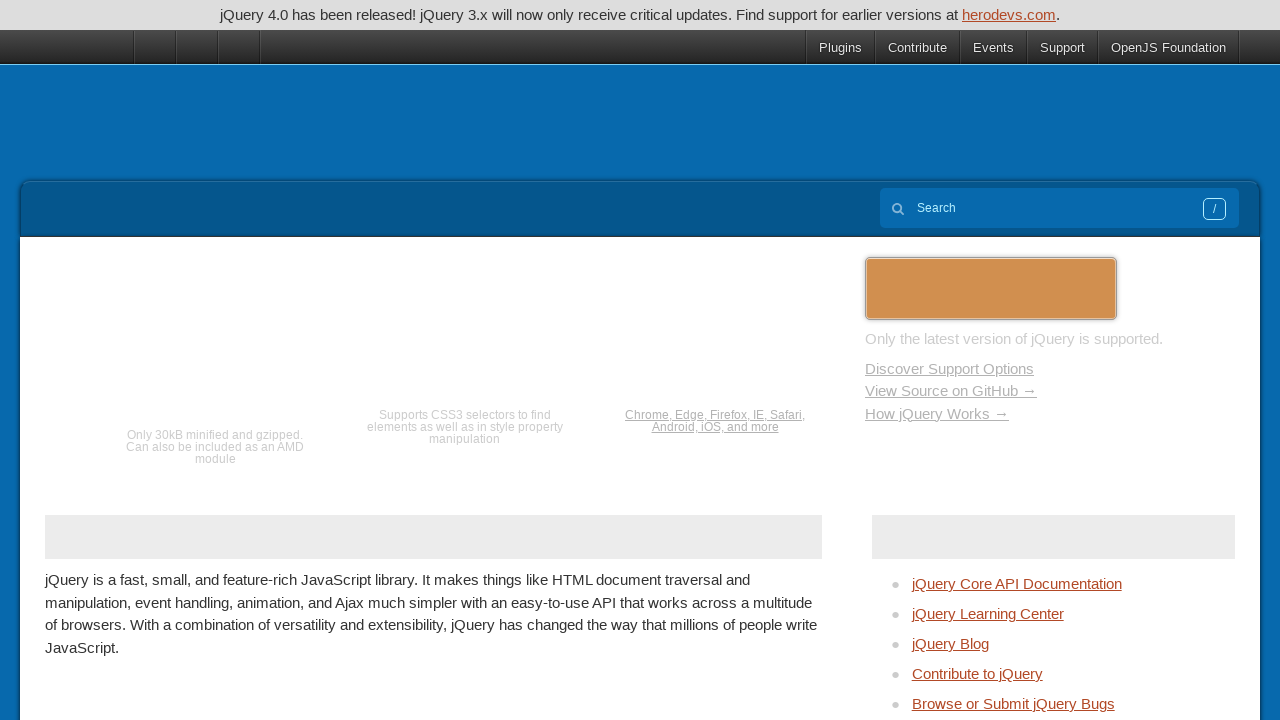

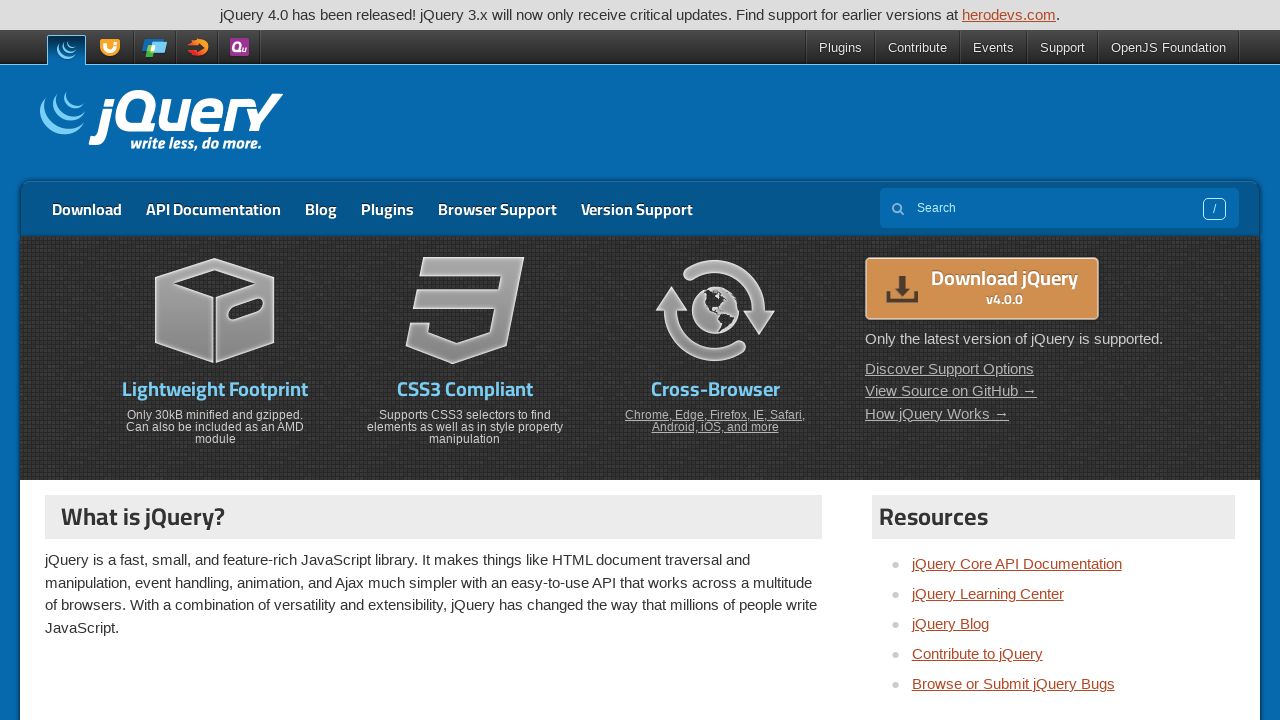